Tests JavaScript prompt box by clicking the prompt button, entering text, and verifying the displayed message

Starting URL: http://automationbykrishna.com

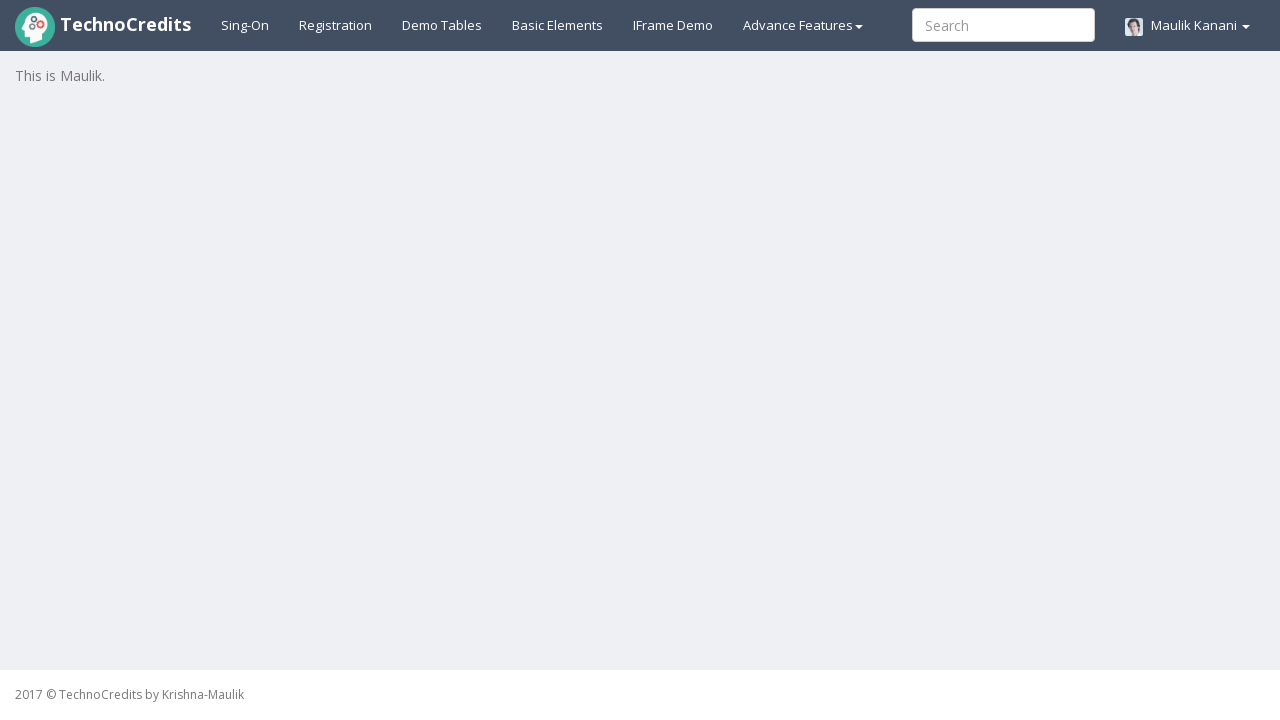

Clicked on Basic Elements section at (558, 25) on #basicelements
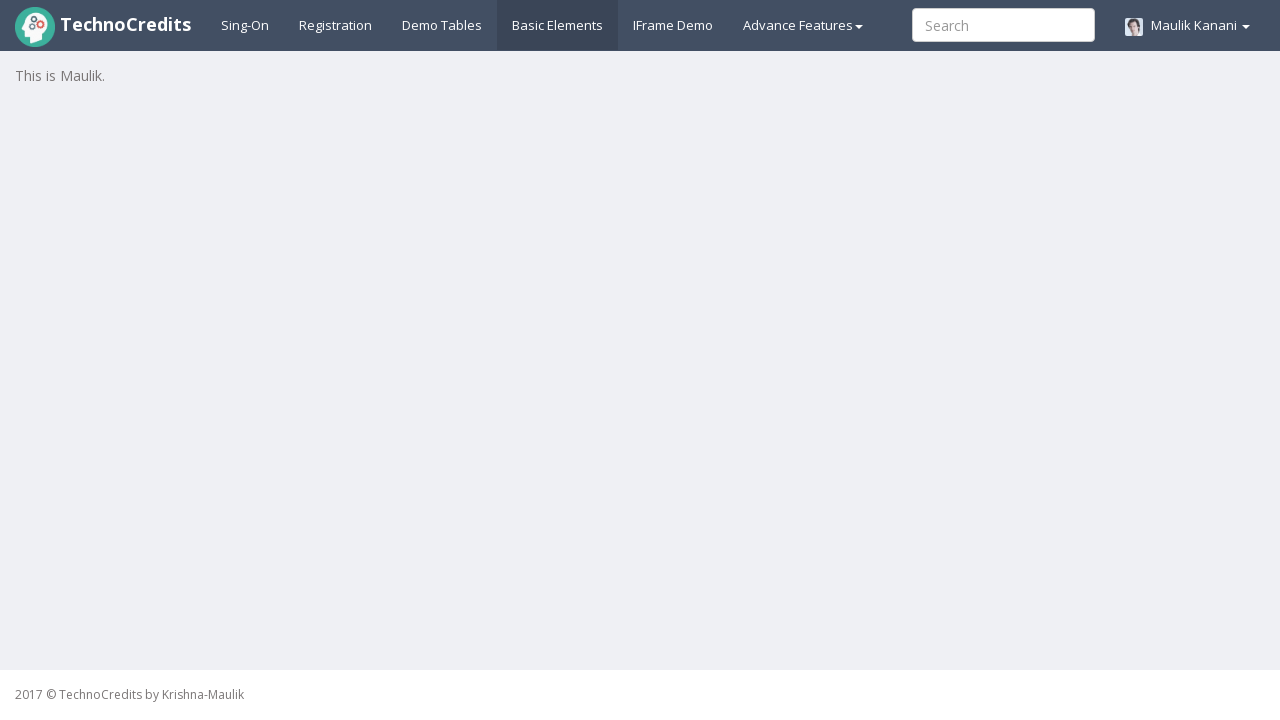

JavaScript Prompt button selector is available
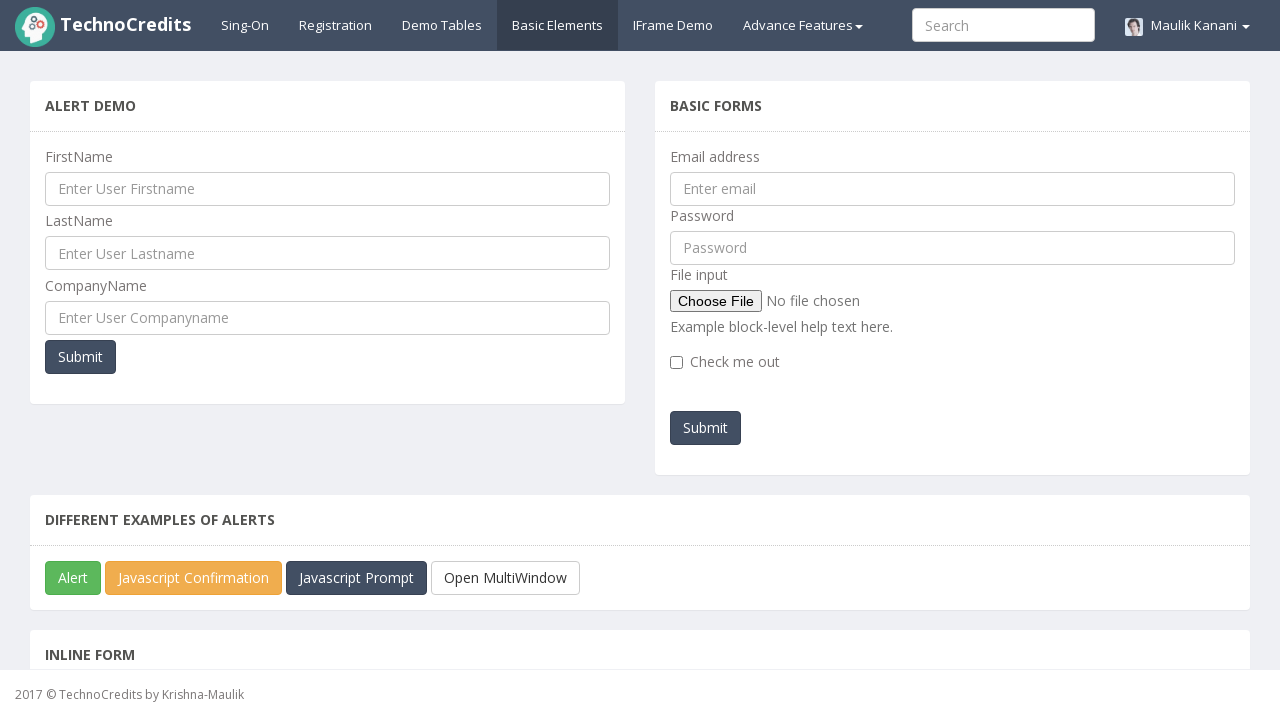

Scrolled into view of JavaScript Prompt button
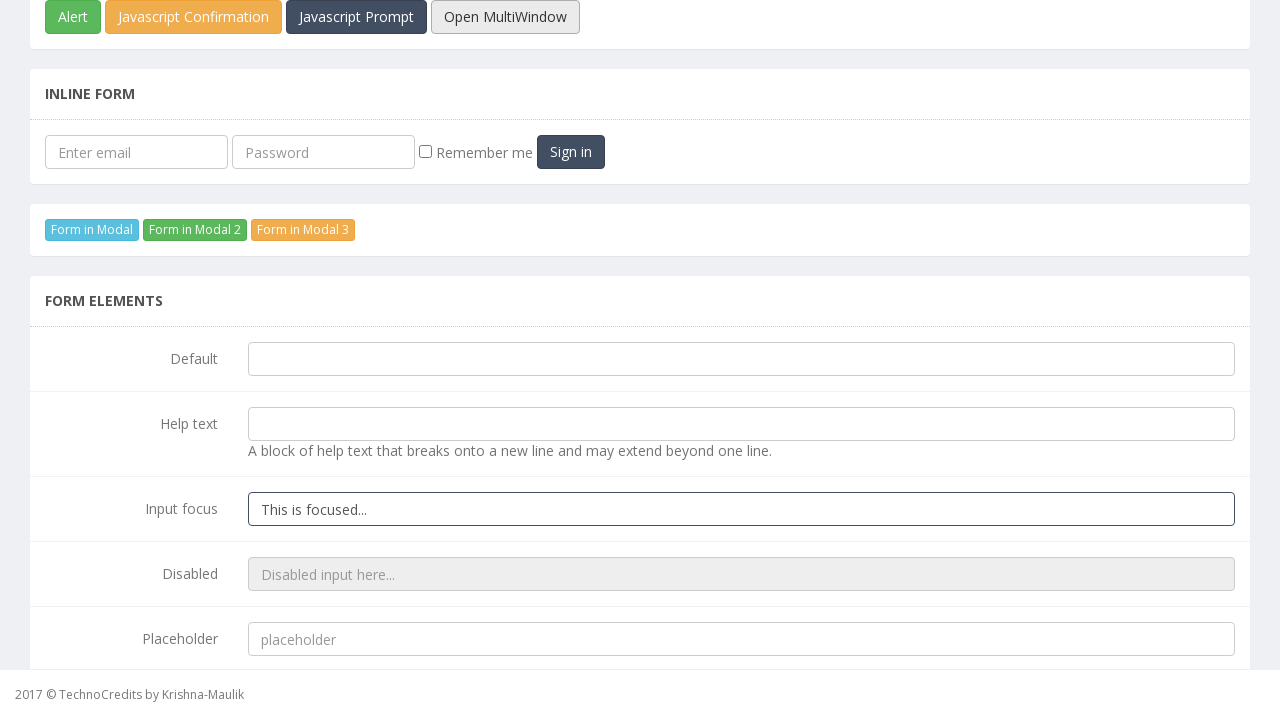

Clicked on JavaScript Prompt button at (356, 17) on xpath=//button[@id='javascriptPromp']
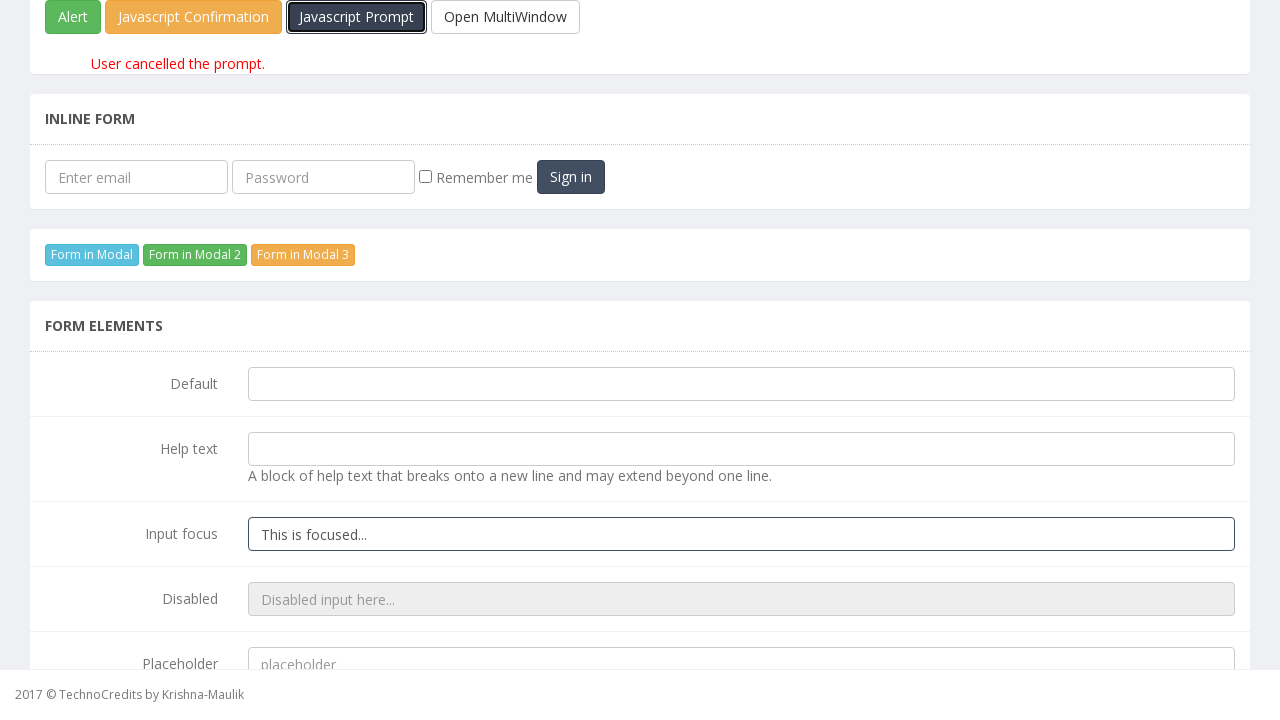

Handled prompt dialog by entering 'Ruby' and accepting
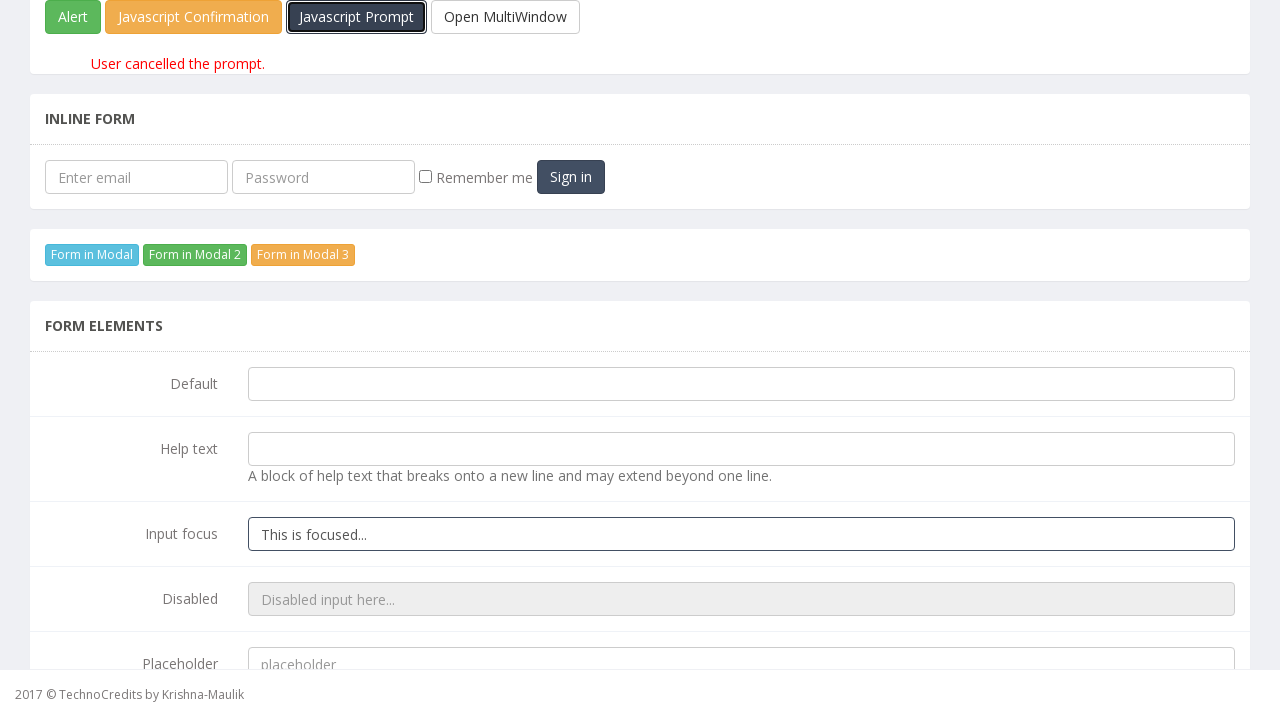

Result message appeared on page
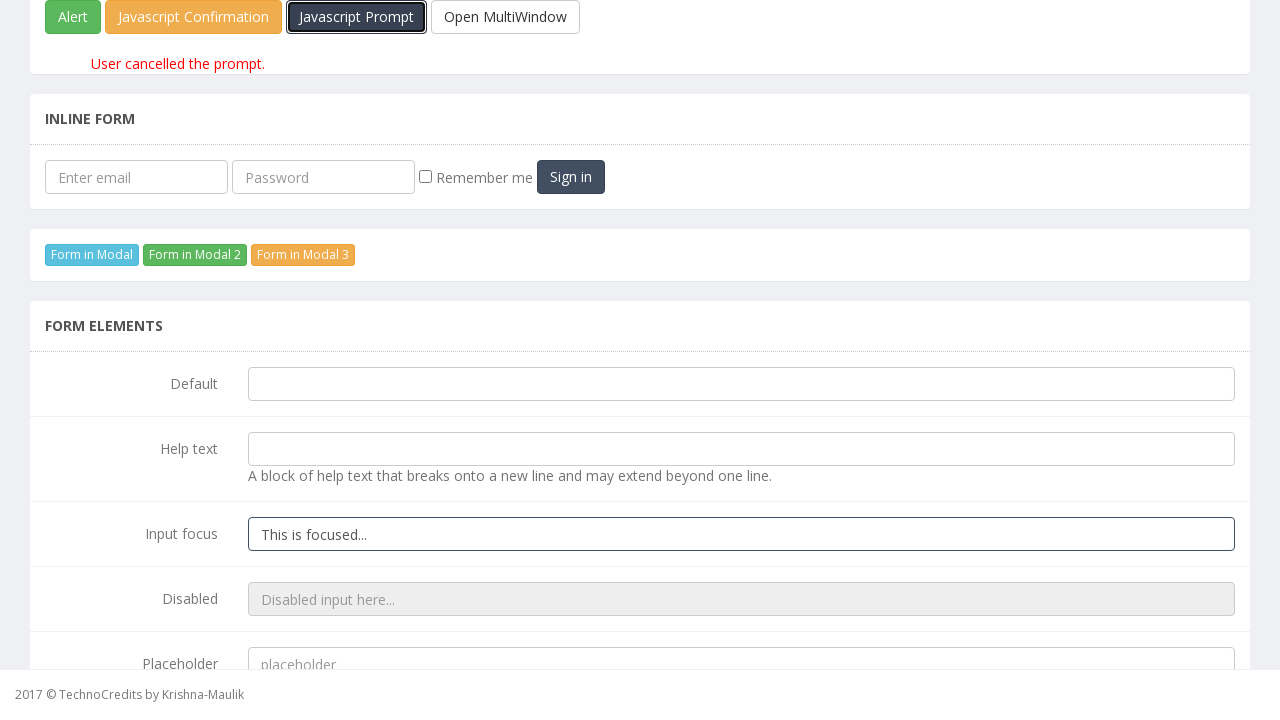

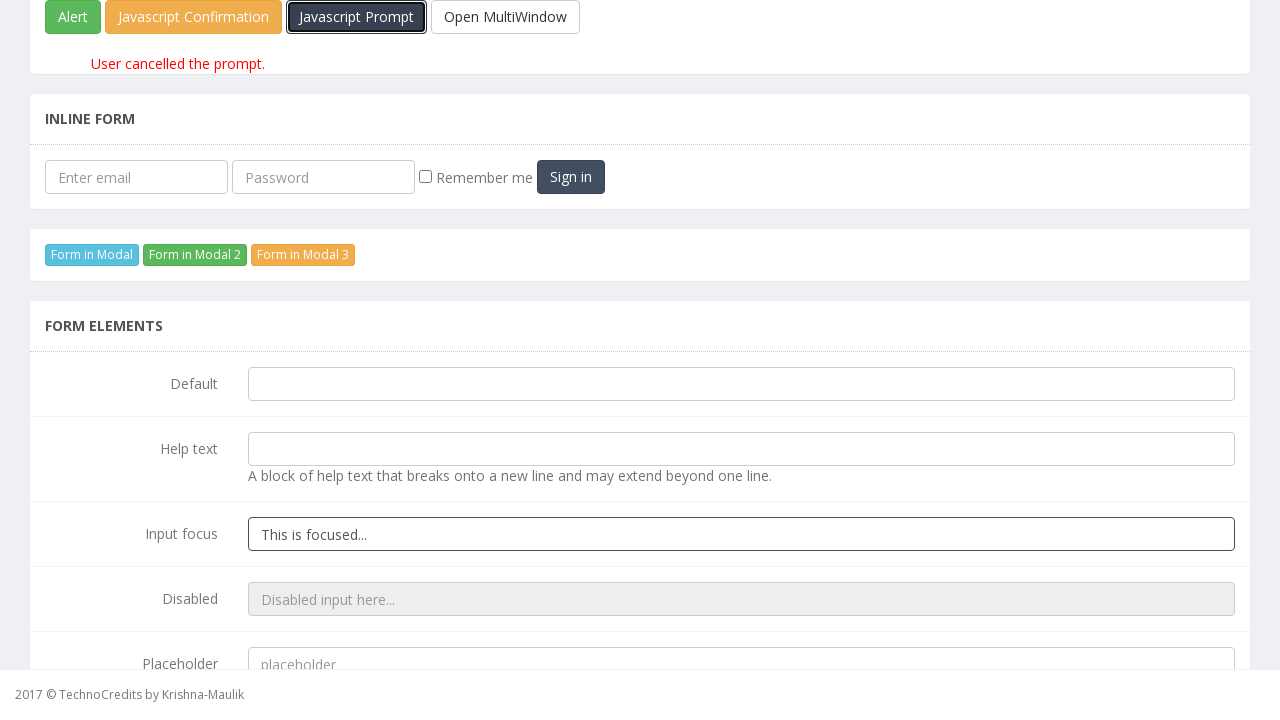